Tests an e-commerce site by searching for products, adding items to cart based on product name, and proceeding through checkout flow

Starting URL: https://rahulshettyacademy.com/seleniumPractise/#/

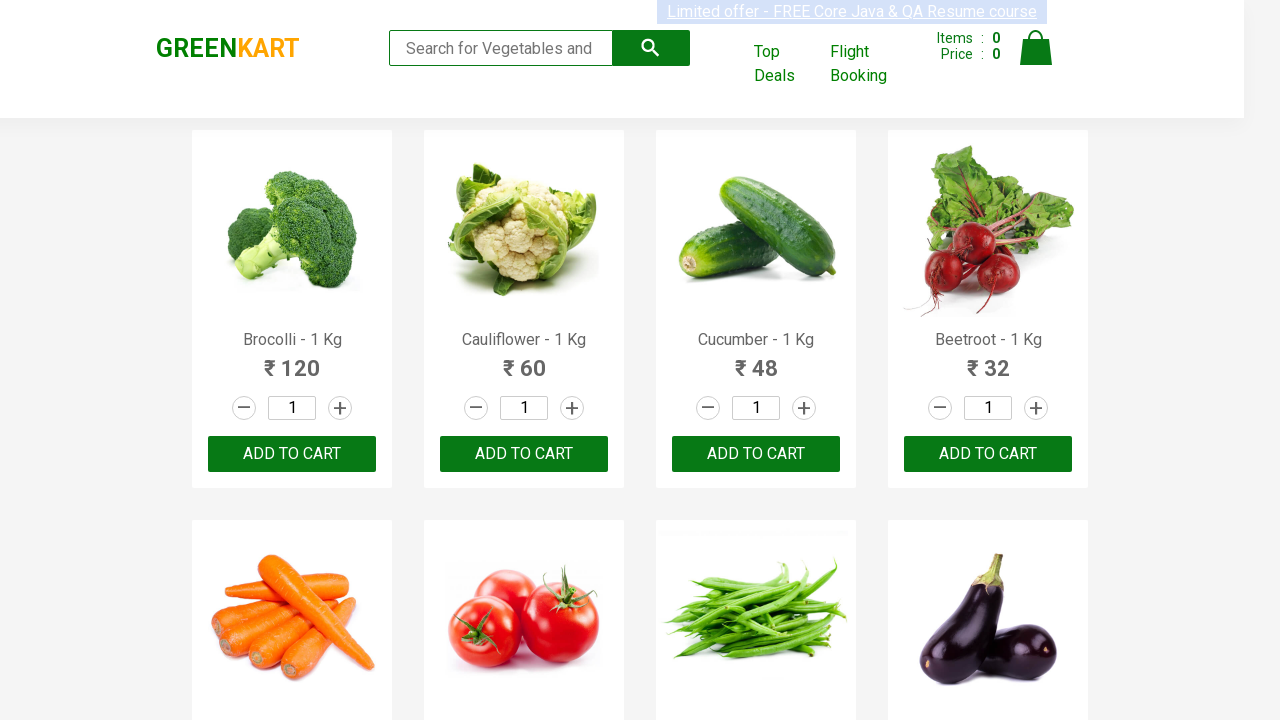

Filled search field with 'ca' to find products on input.search-keyword
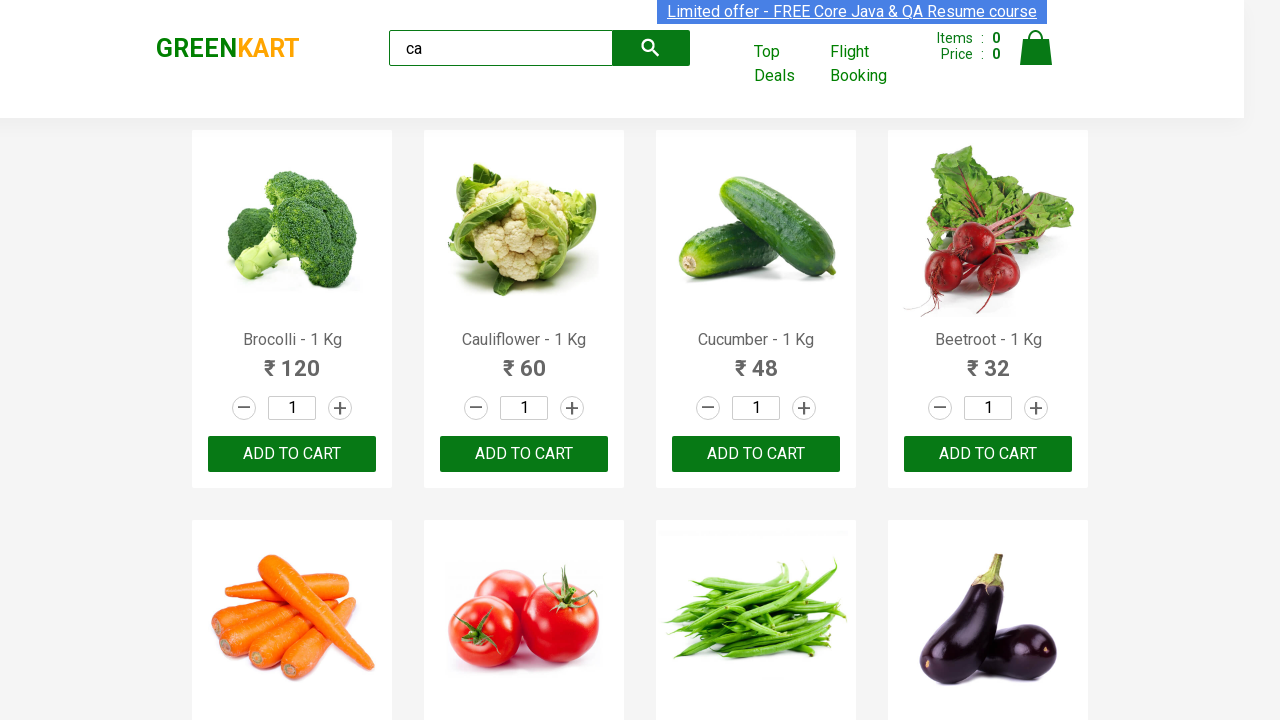

Waited 2 seconds for search results to load
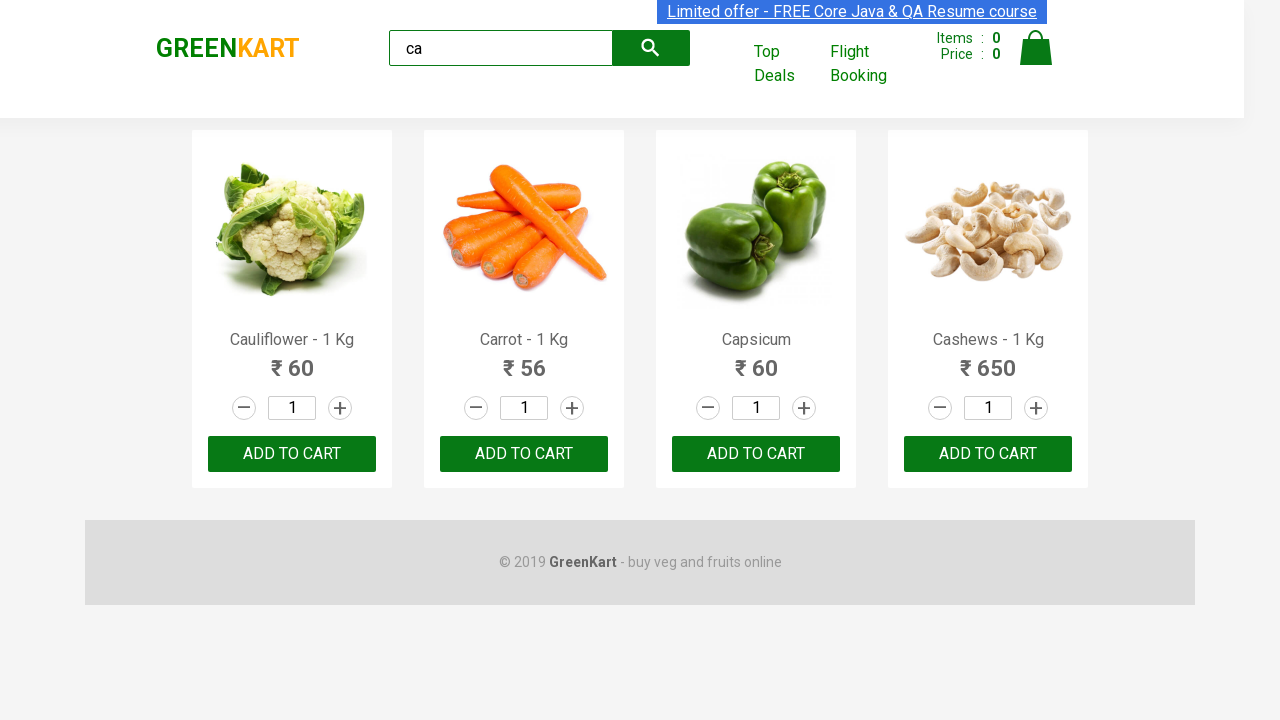

Verified product items are visible on page
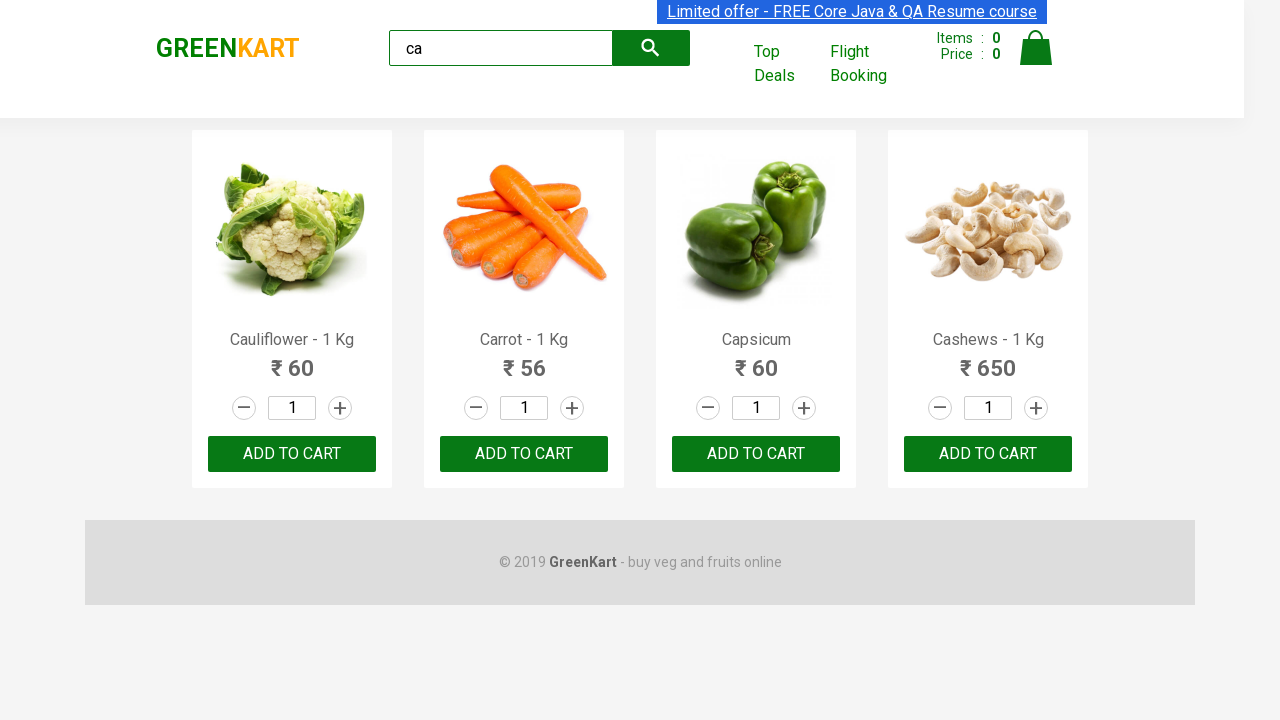

Added 3rd product item to cart at (756, 454) on .products .product >> nth=2 >> internal:text="ADD TO CART"i
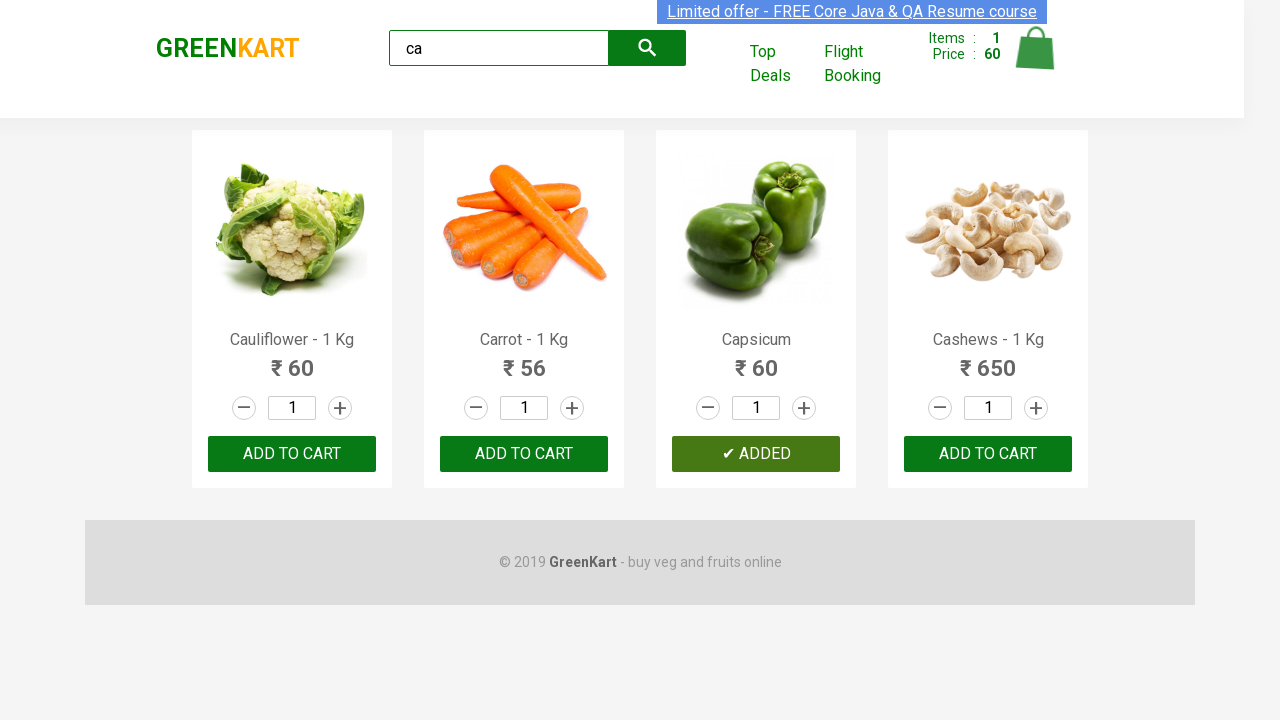

Retrieved all product elements from page
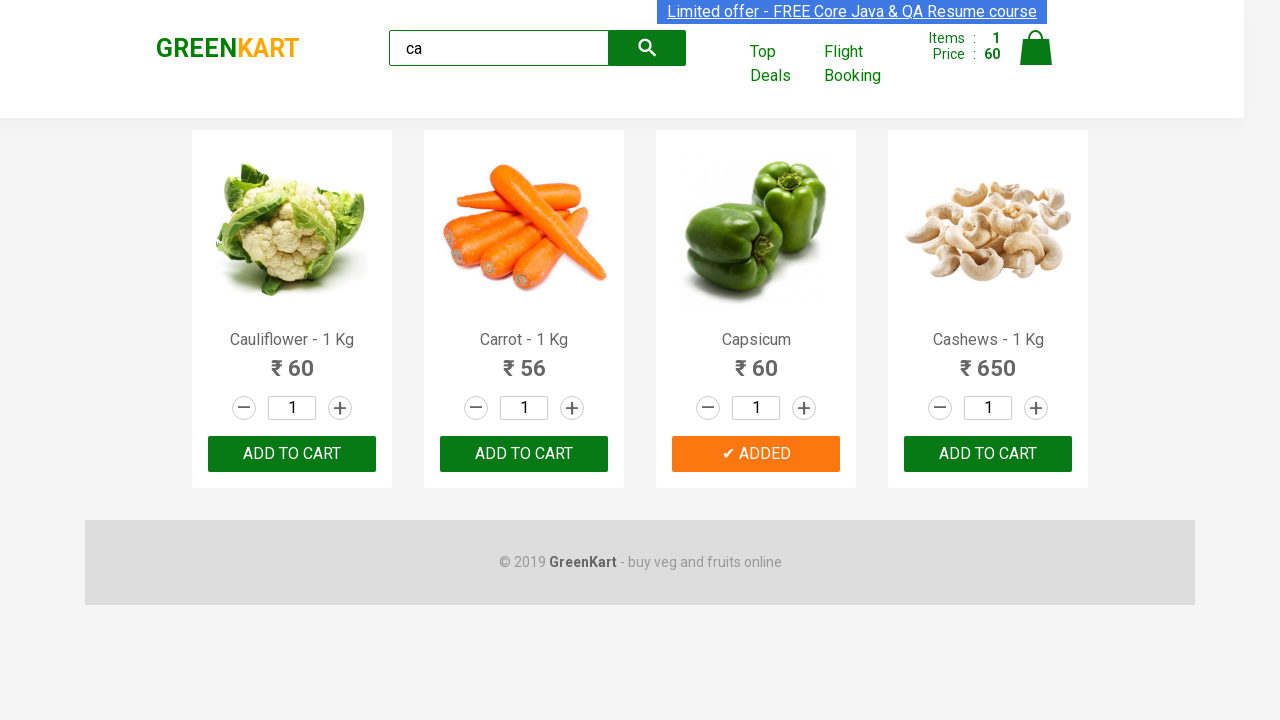

Extracted product name: Cauliflower - 1 Kg
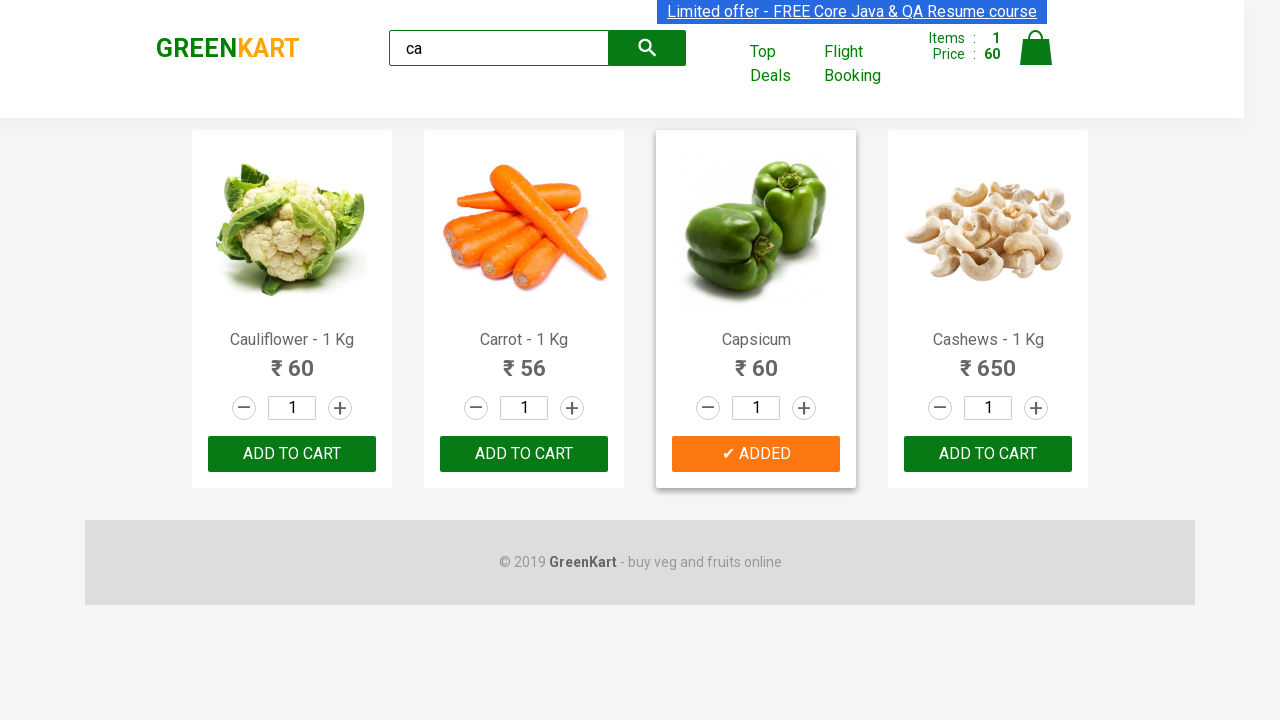

Extracted product name: Carrot - 1 Kg
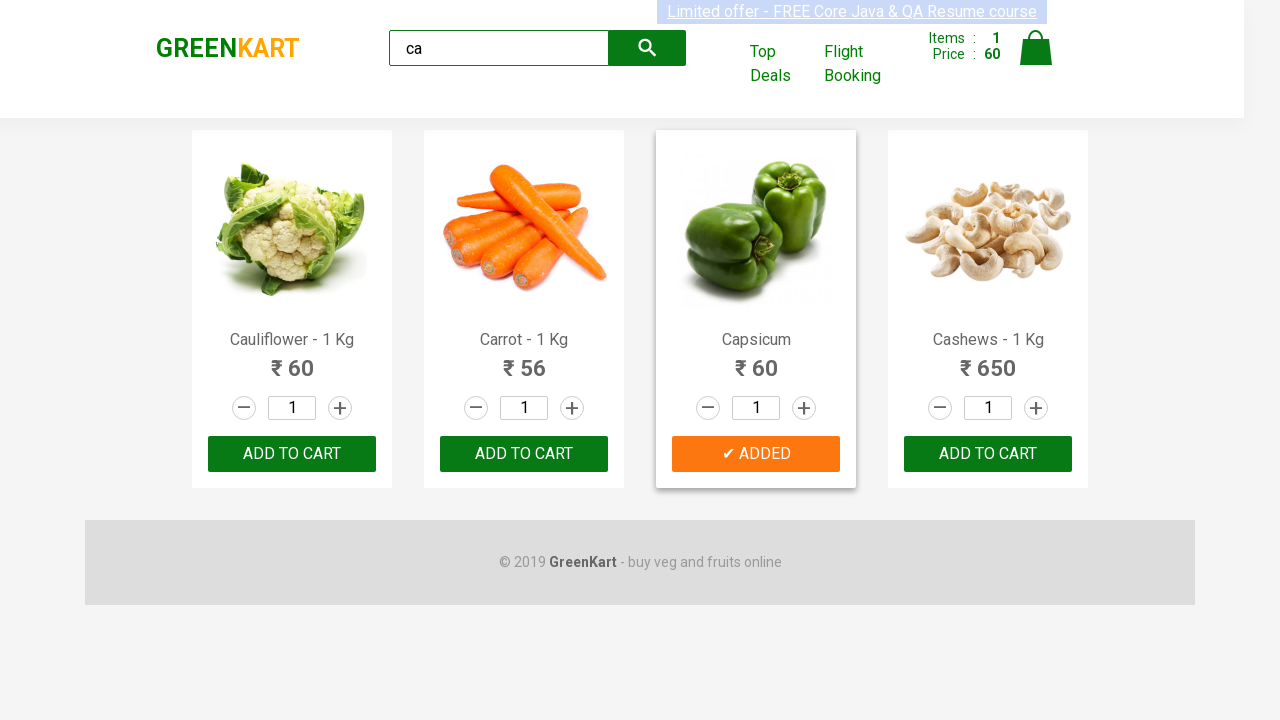

Extracted product name: Capsicum
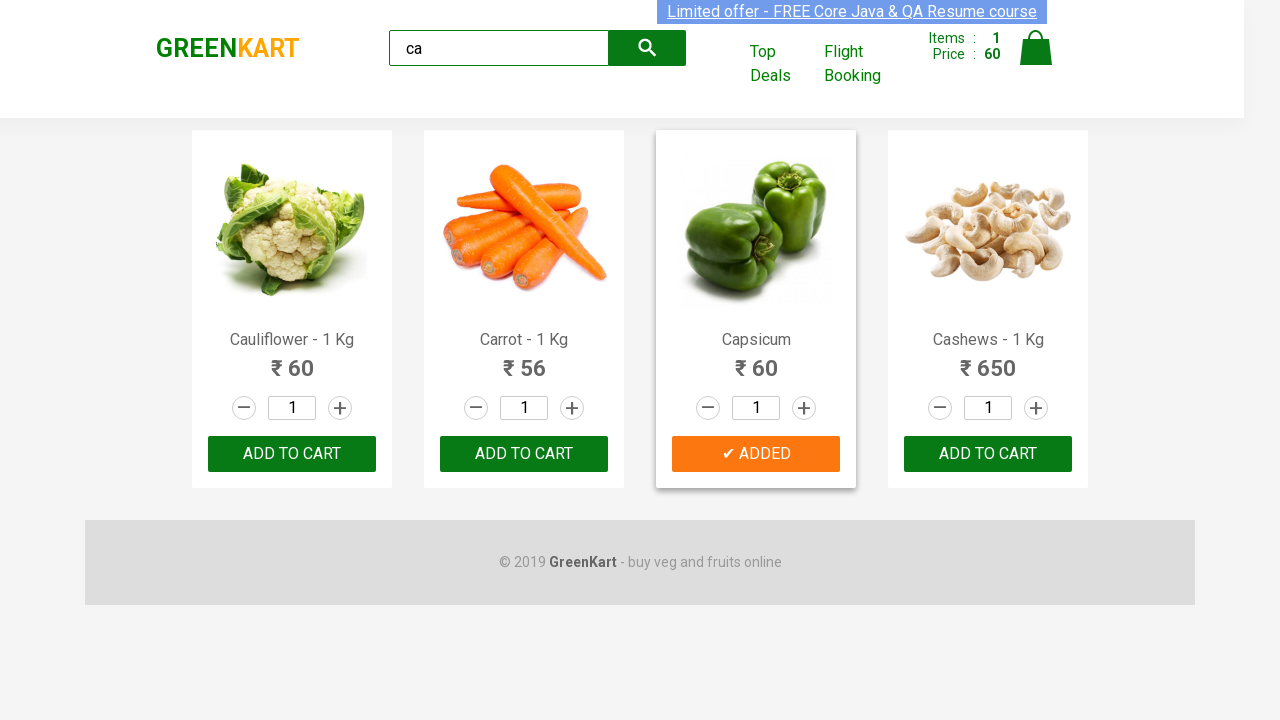

Extracted product name: Cashews - 1 Kg
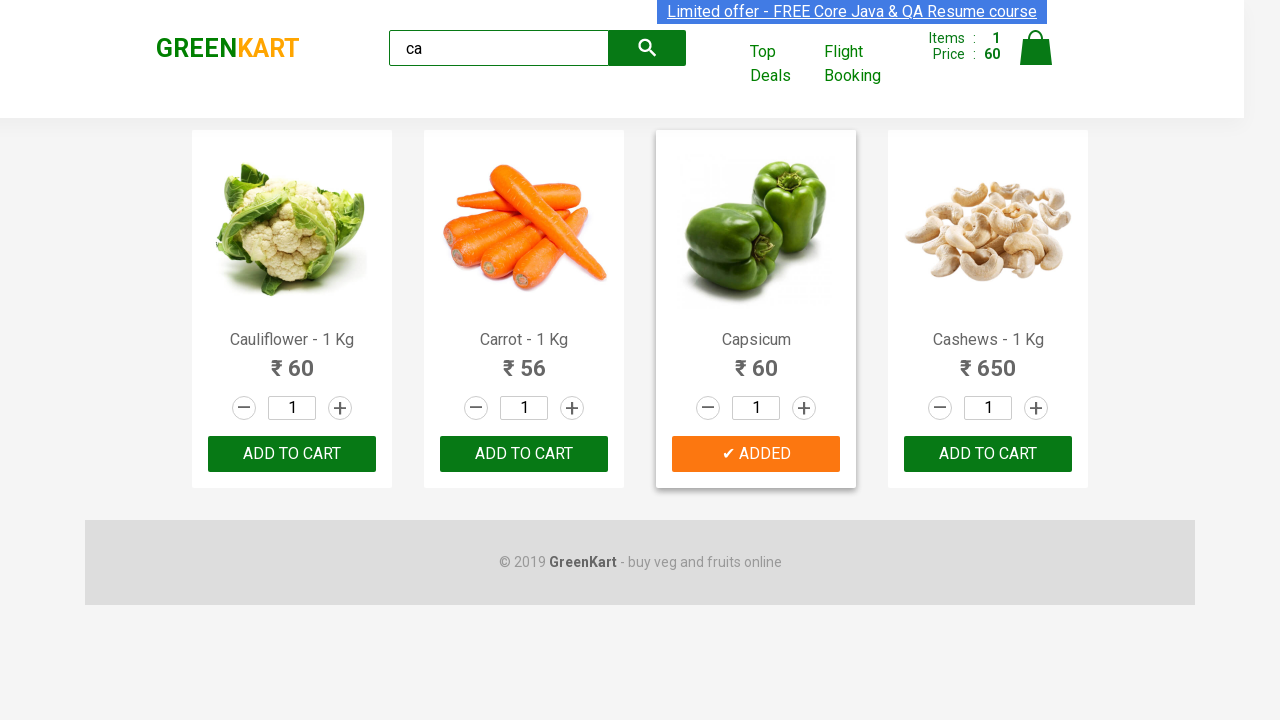

Found and added Cashews product to cart at (988, 454) on .products .product >> nth=3 >> button
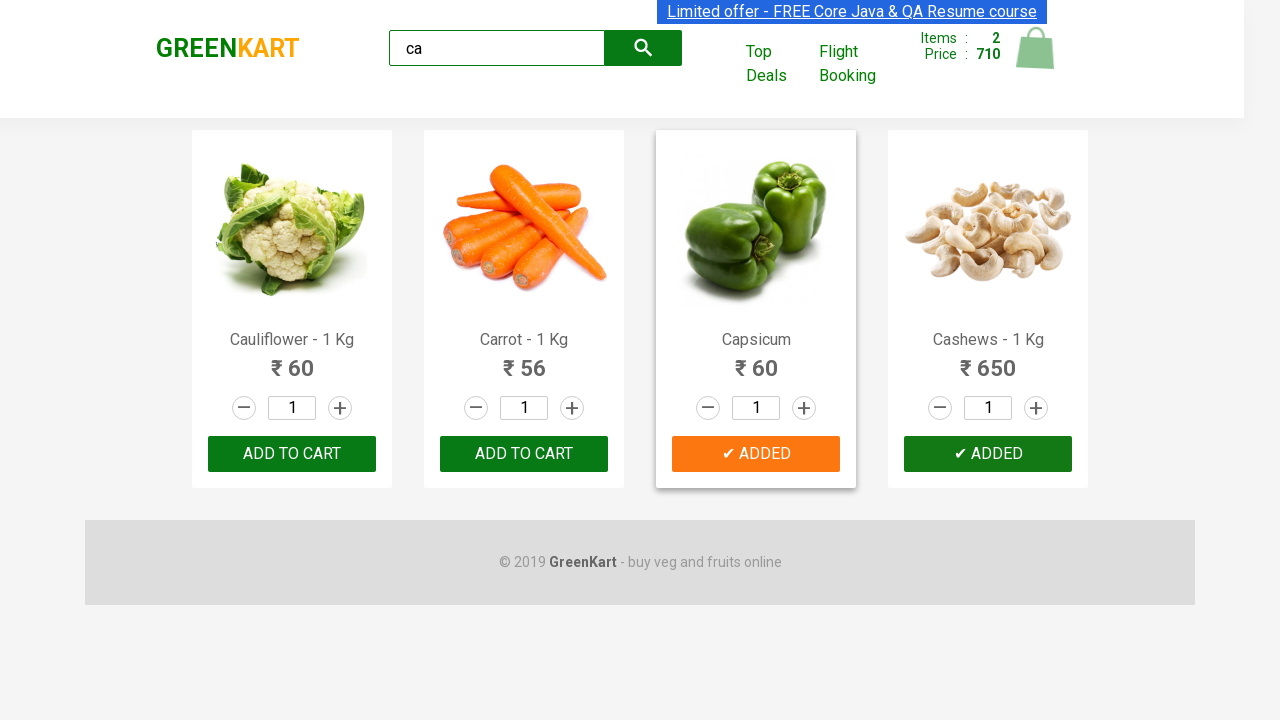

Clicked cart icon to view cart at (1036, 48) on .cart-icon > img
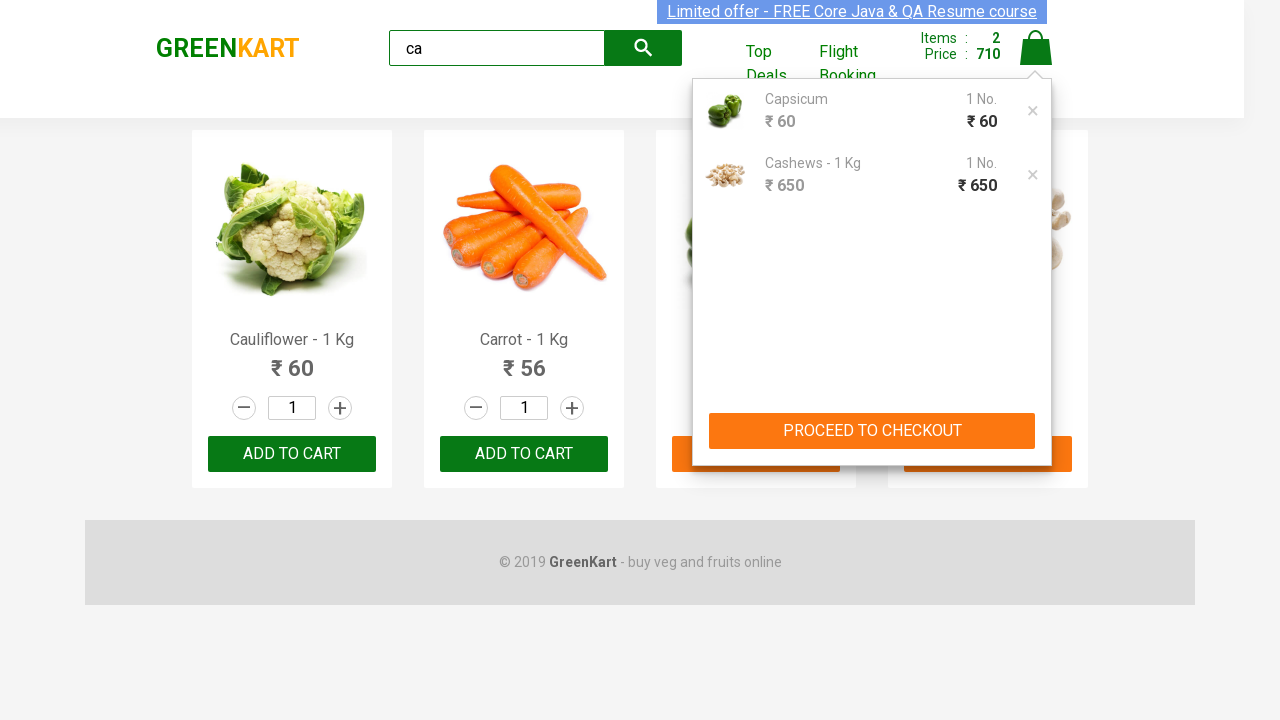

Clicked 'PROCEED TO CHECKOUT' button at (872, 431) on internal:text="PROCEED TO CHECKOUT"i
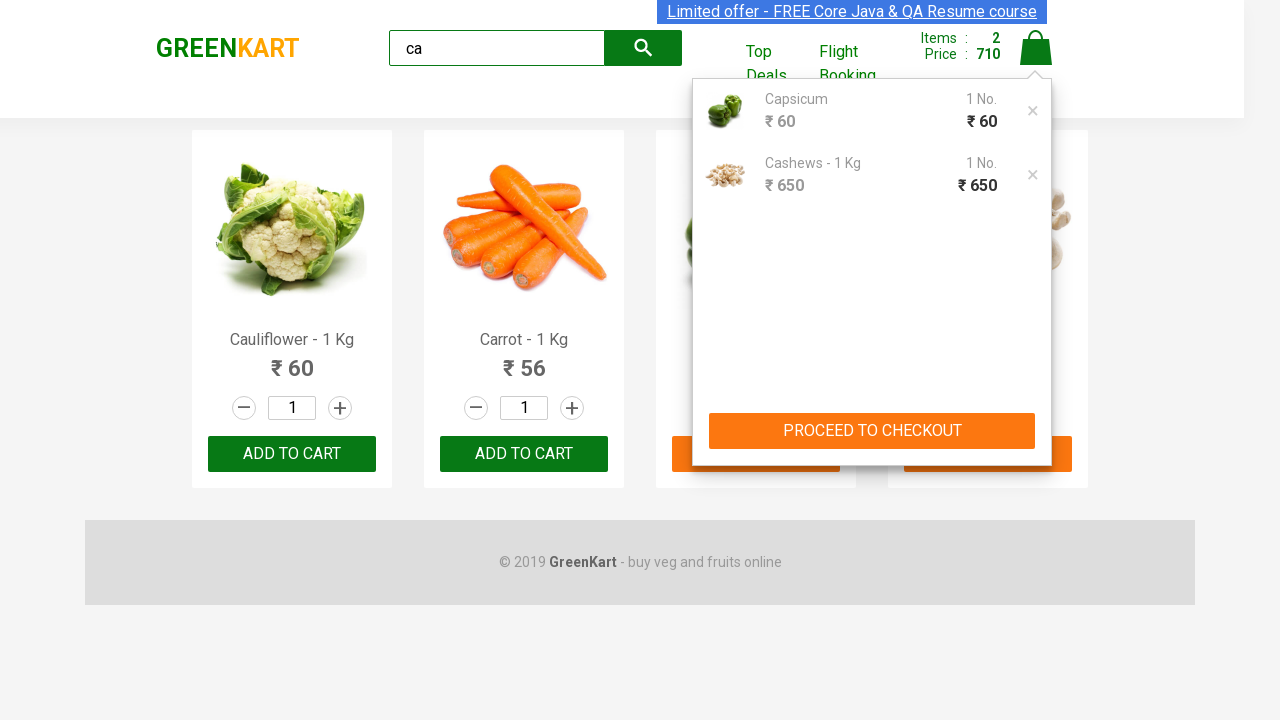

Clicked 'Place Order' button to complete purchase at (1036, 491) on internal:text="Place Order"i
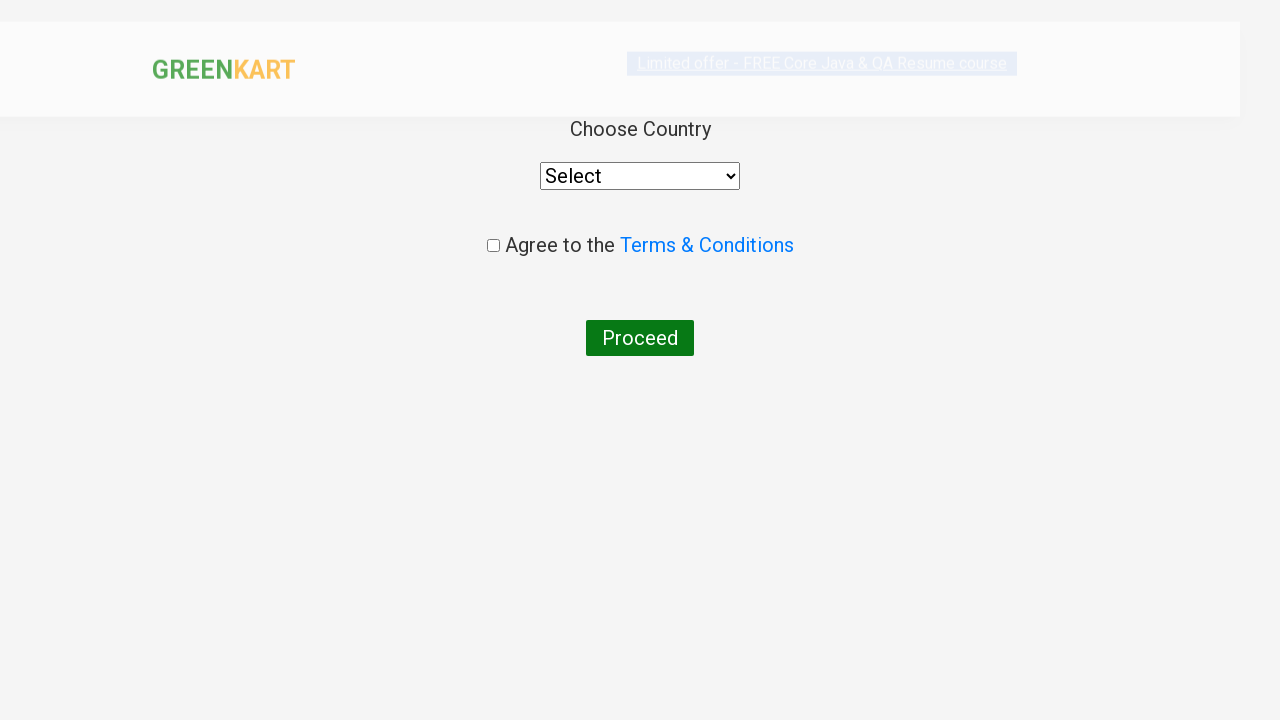

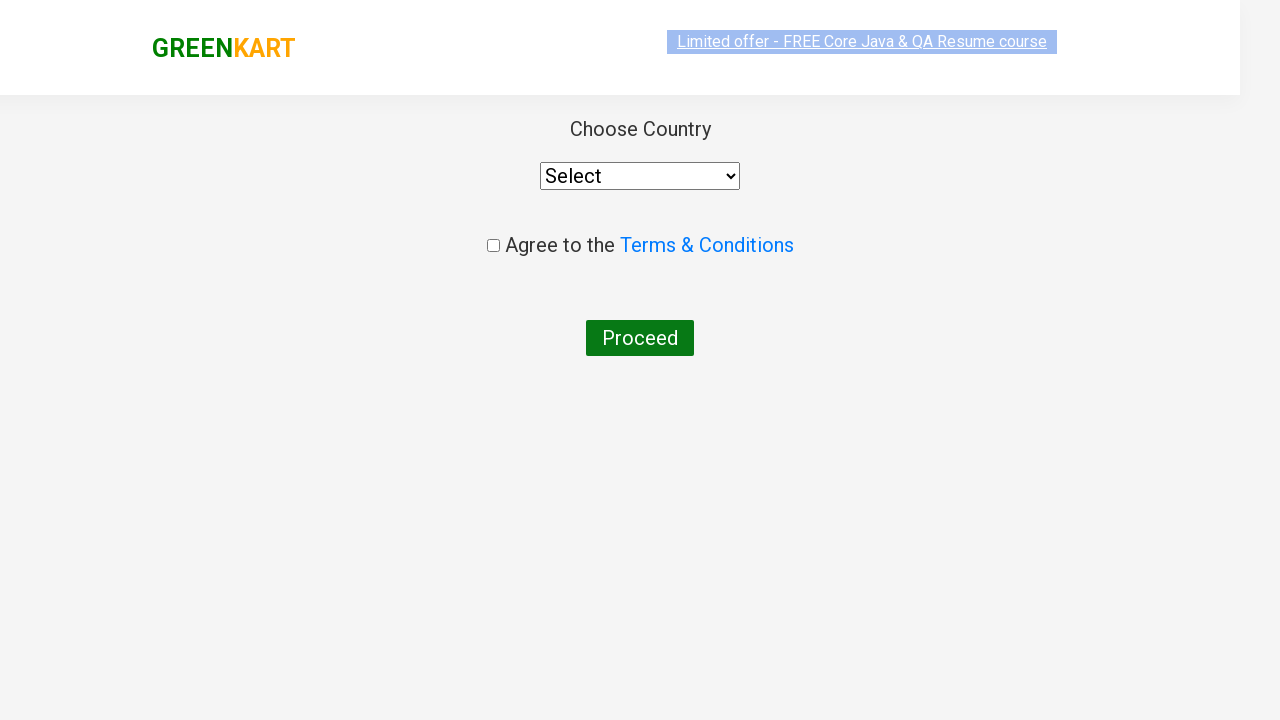